Tests the forgot password link functionality by navigating to the login page and clicking the "Forgot password?" link

Starting URL: https://rahulshettyacademy.com/client/auth/login

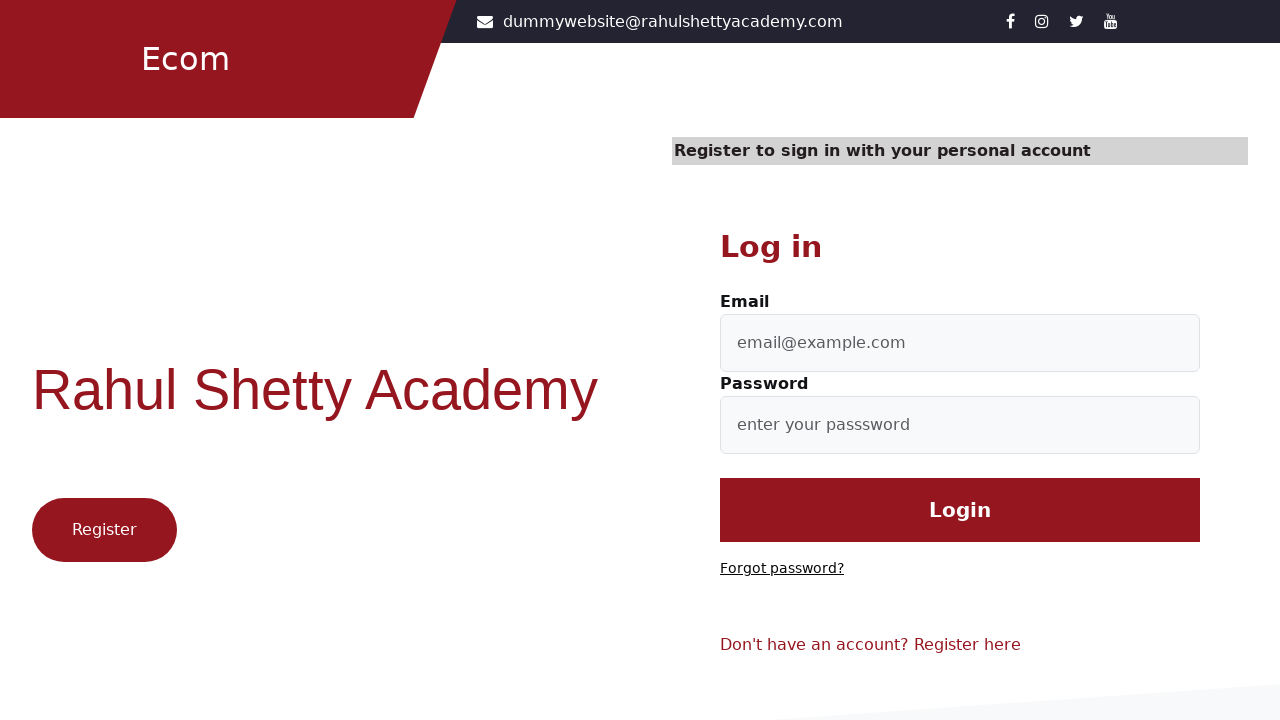

Clicked the 'Forgot password?' link at (782, 569) on text=Forgot password?
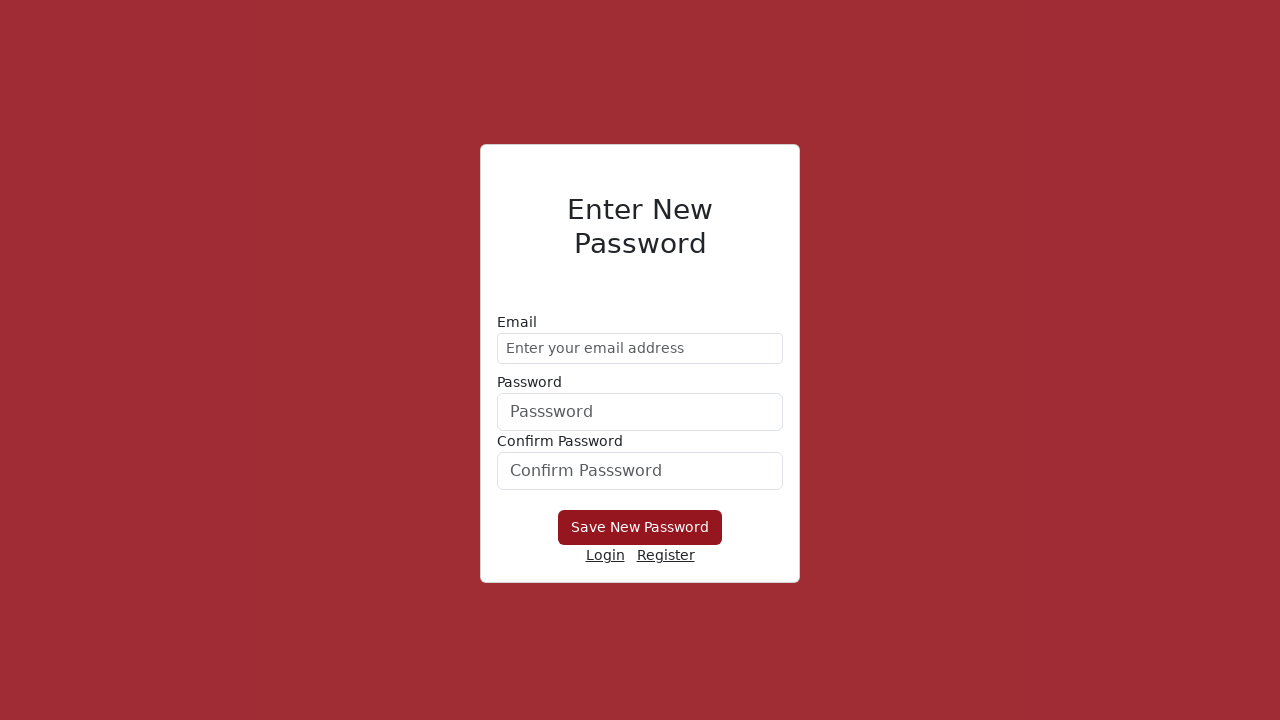

Waited for forgot password page to load
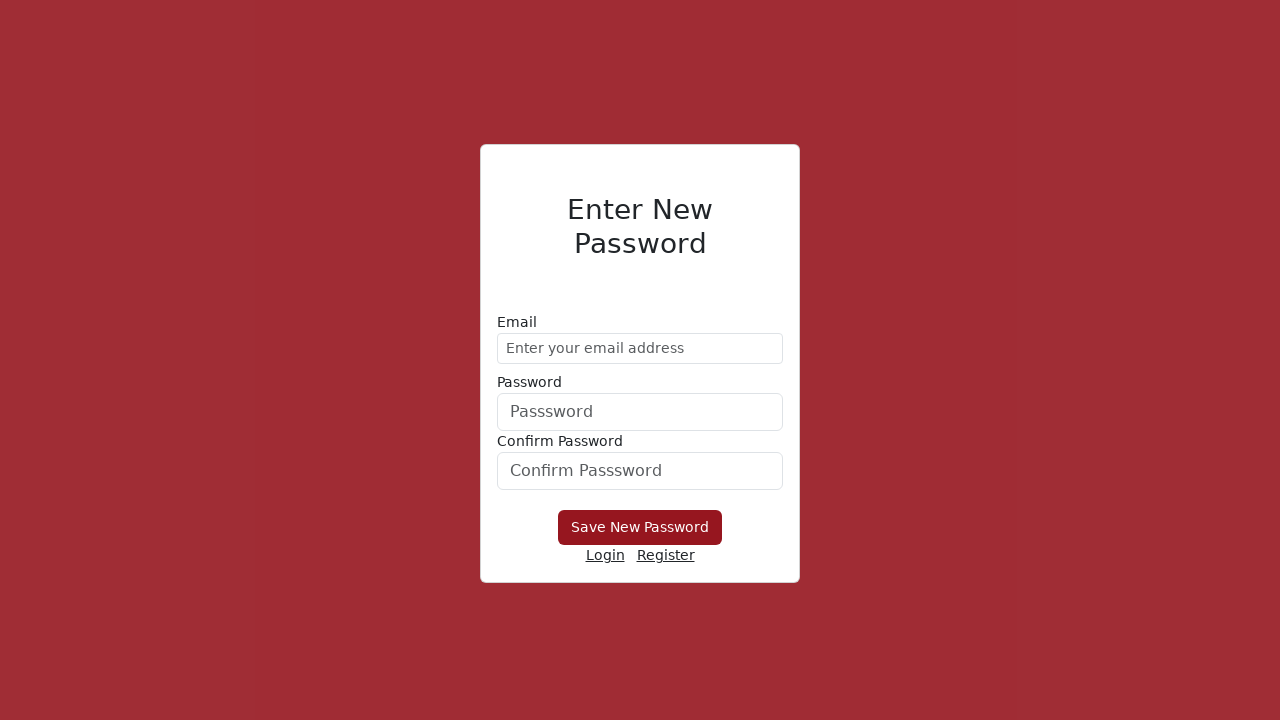

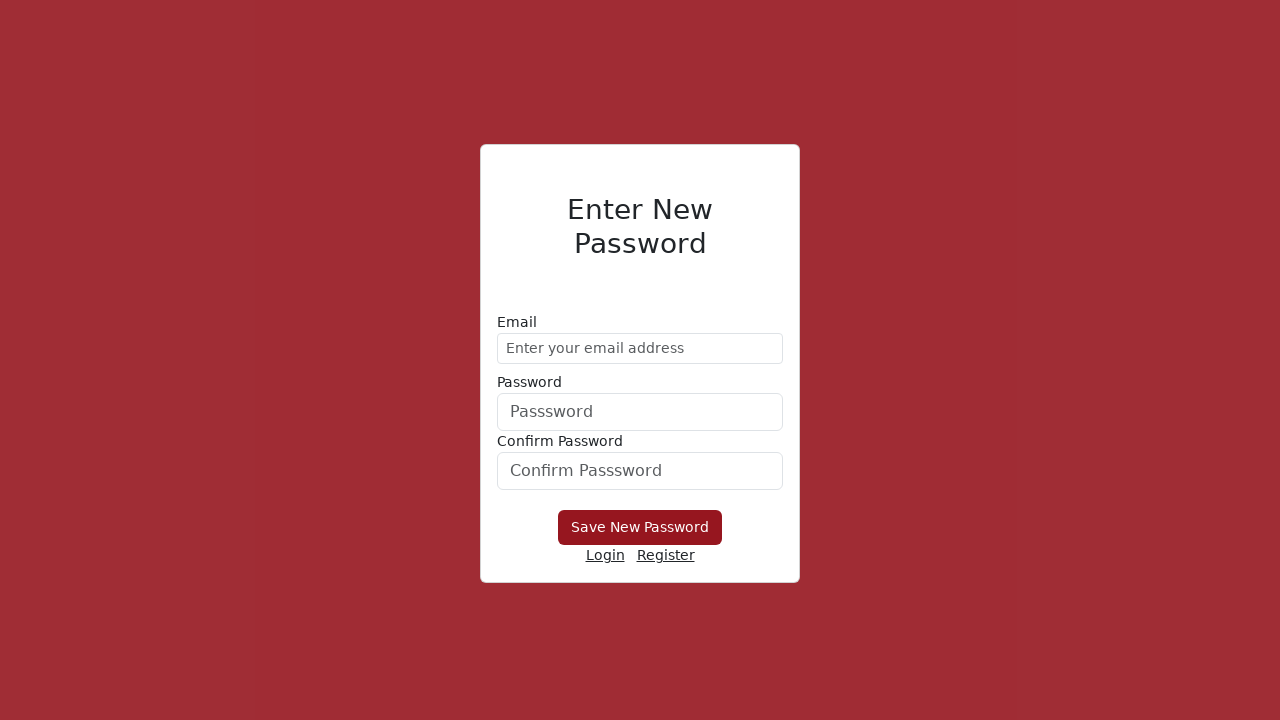